Tests retrieving window dimensions and scrolling based on the calculated window height

Starting URL: https://www.bankofamerica.com

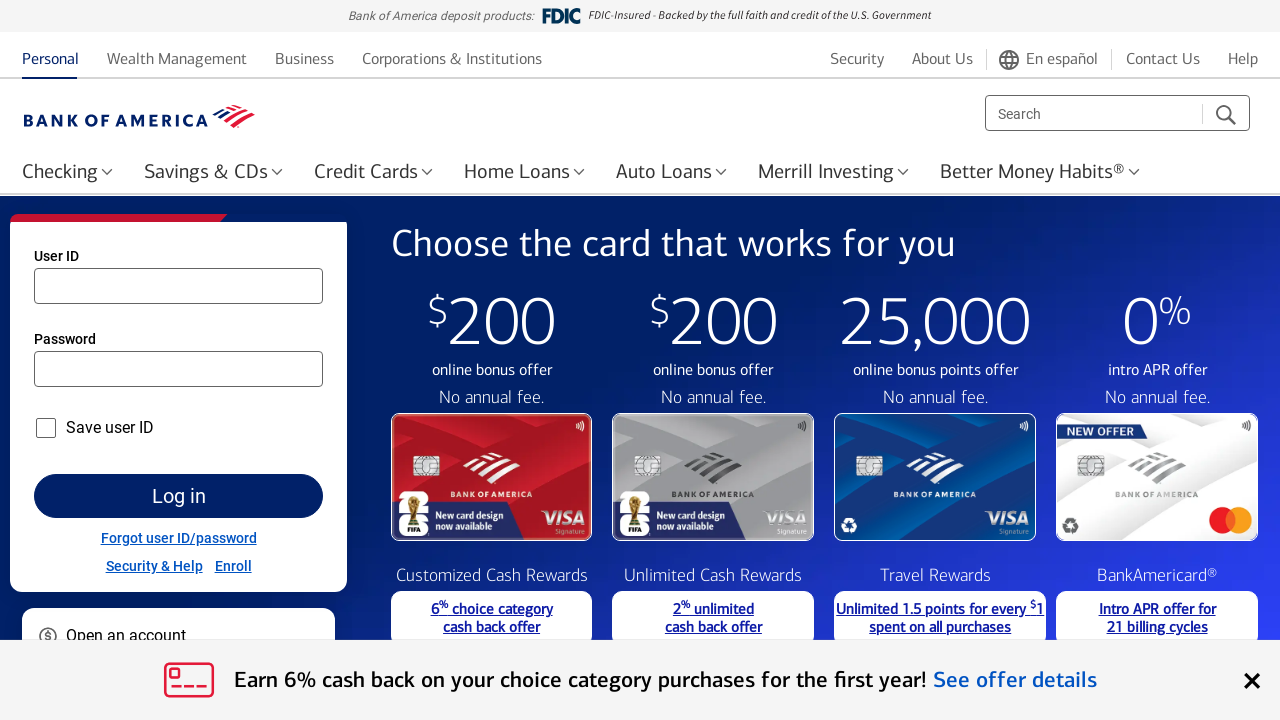

Retrieved window inner height
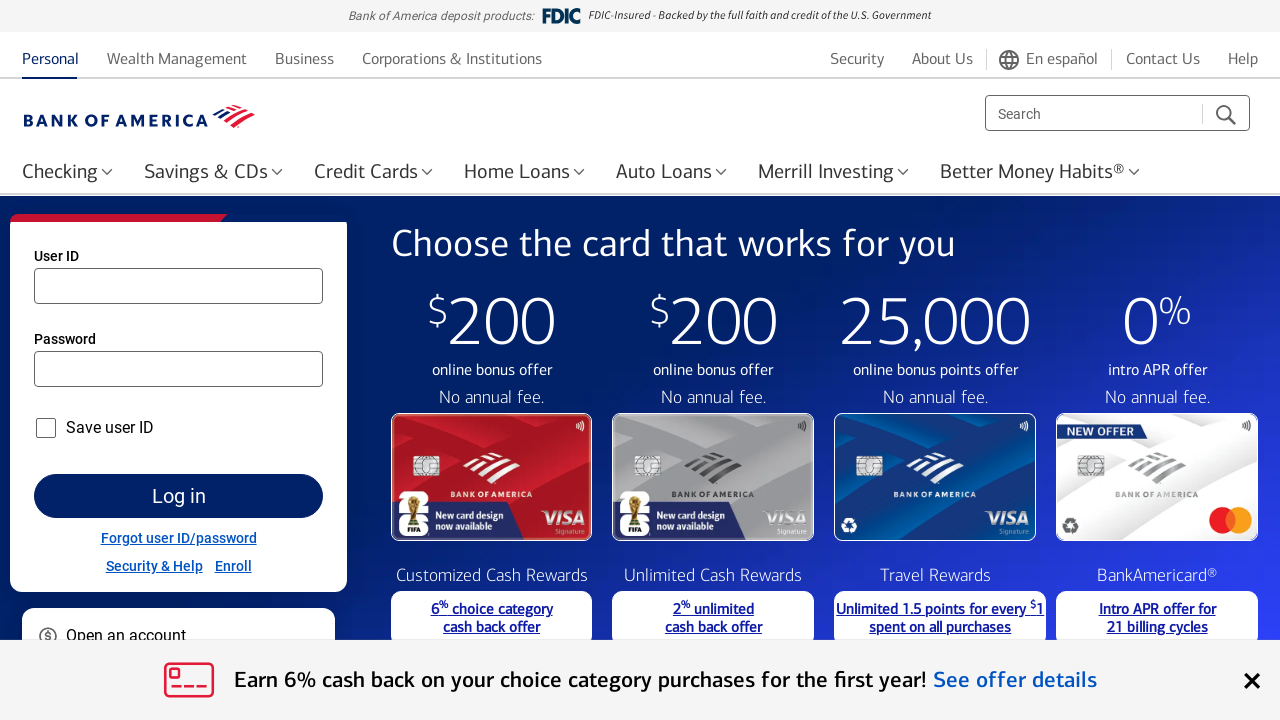

Retrieved window inner width
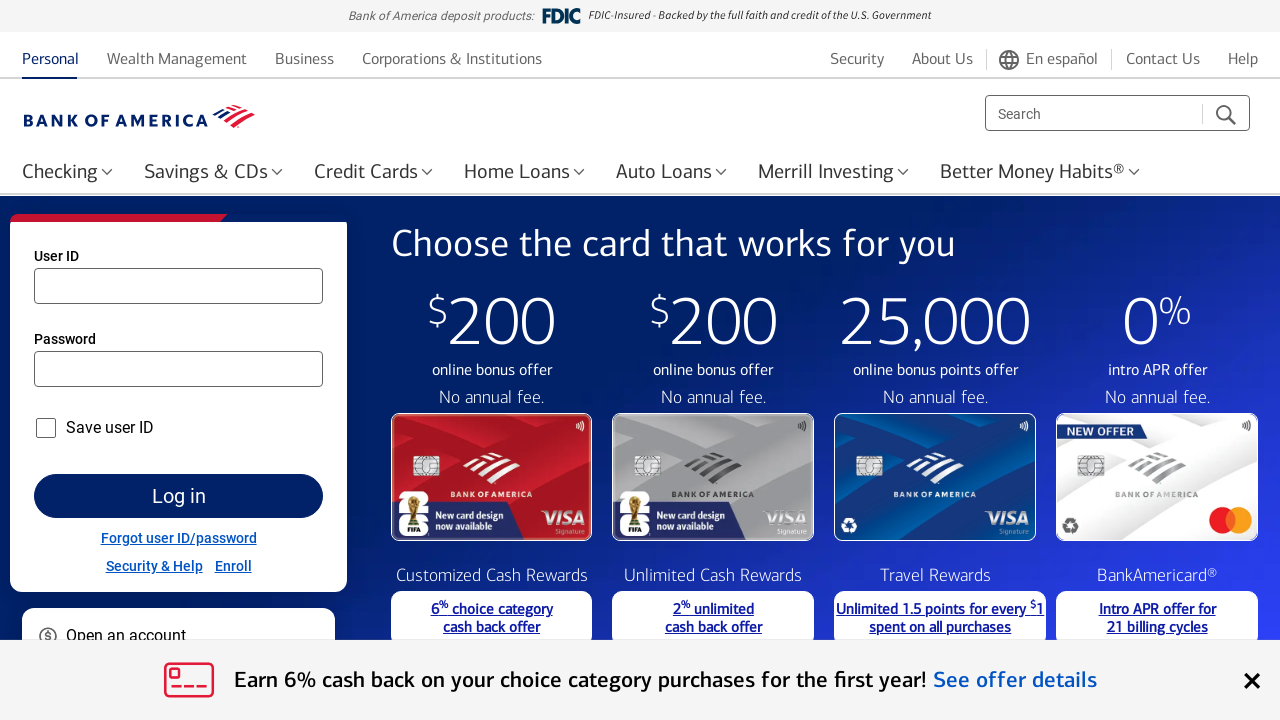

Scrolled down by 570 pixels based on calculated window height
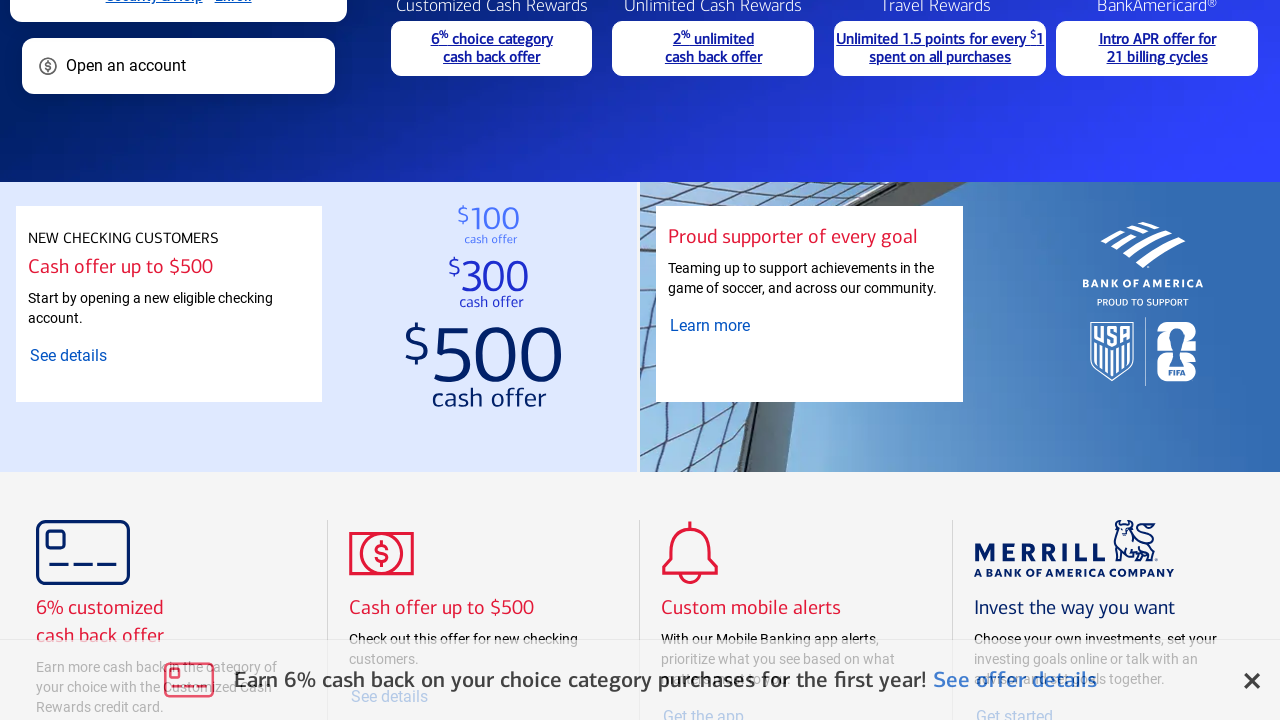

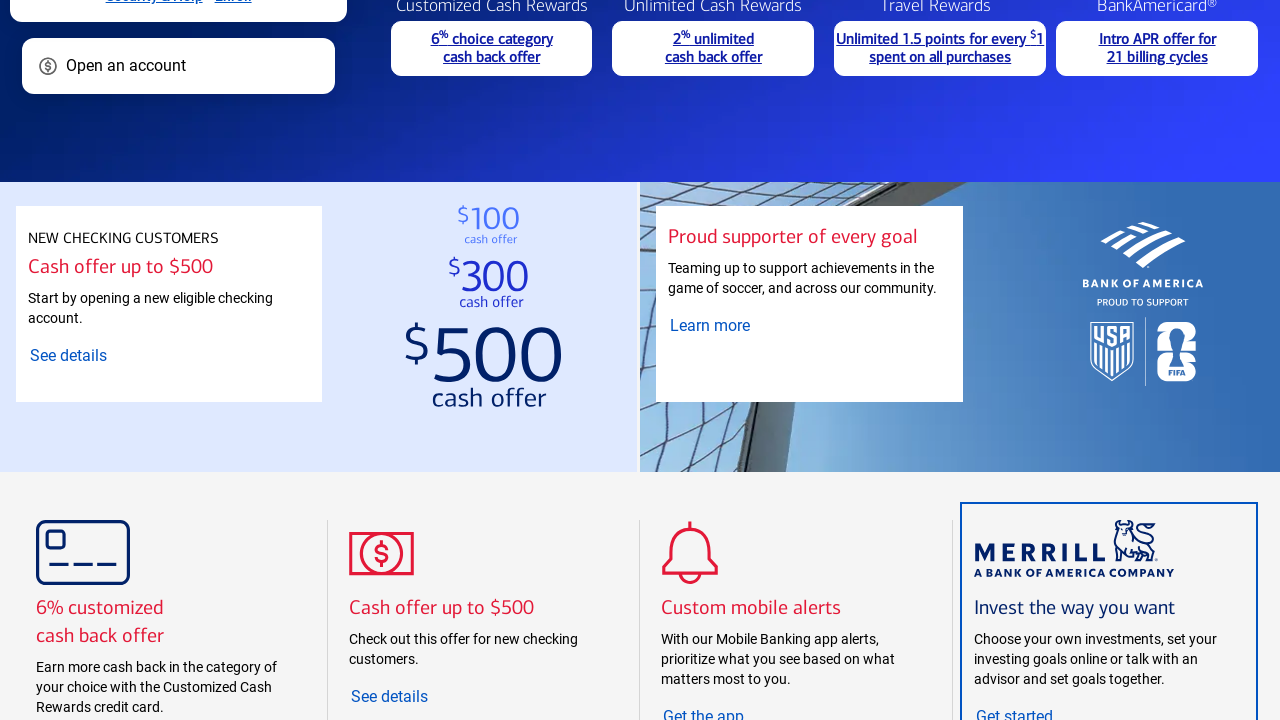